Tests a registration form by filling out various fields including text inputs, radio buttons, checkboxes, dropdown selection, and file upload

Starting URL: https://demo.automationtesting.in/Register.html

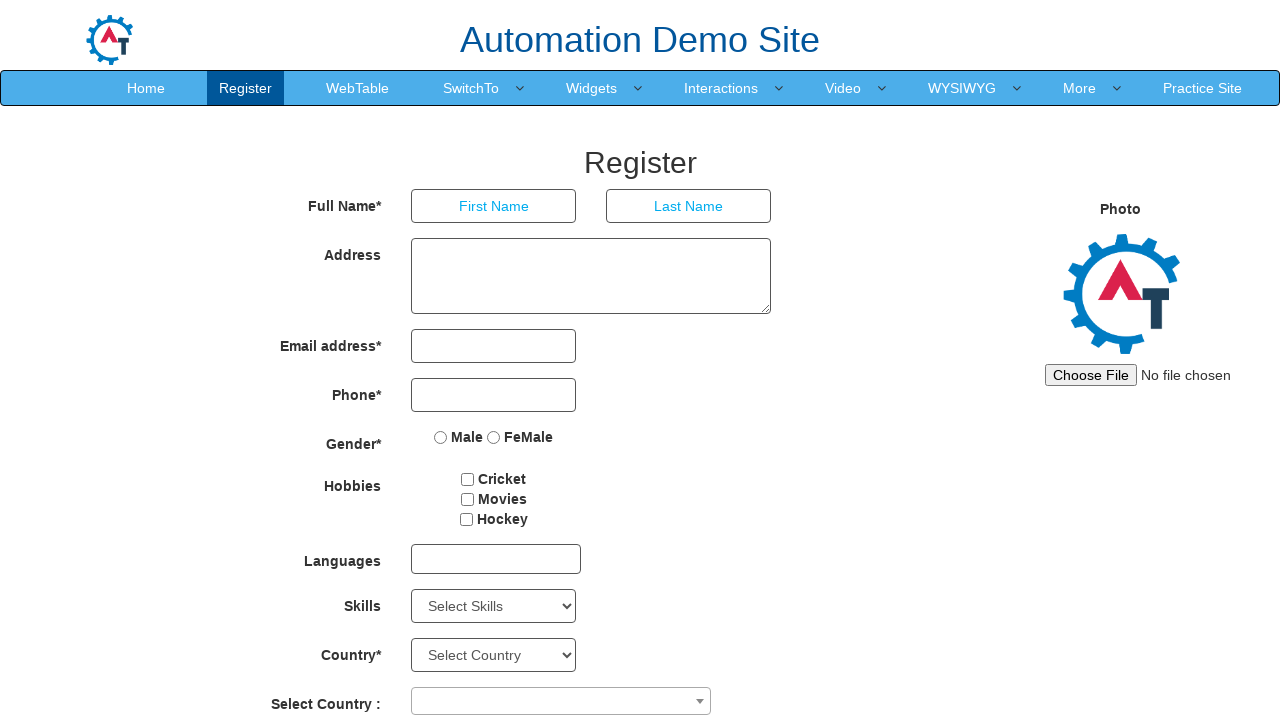

Filled first name field with 'Hugo' on //*[@id="basicBootstrapForm"]/div[1]/div[1]/input
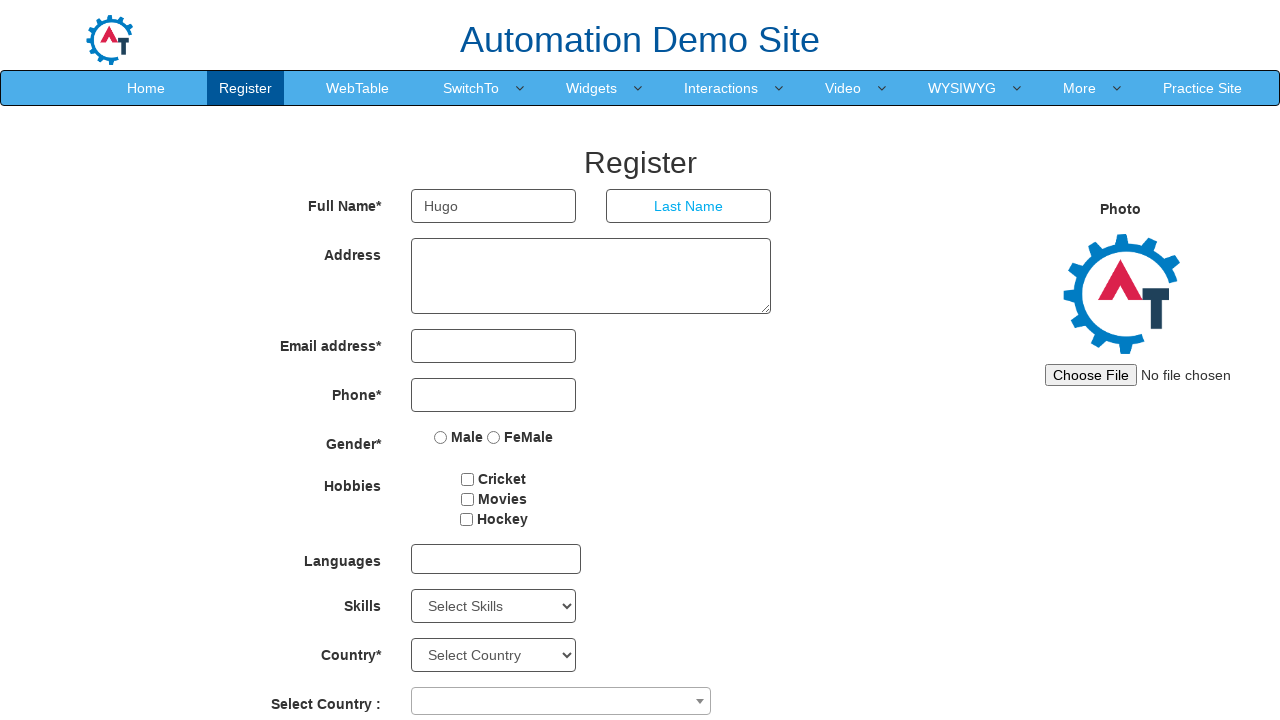

Filled last name field with 'Ruffo' on //*[@id="basicBootstrapForm"]/div[1]/div[2]/input
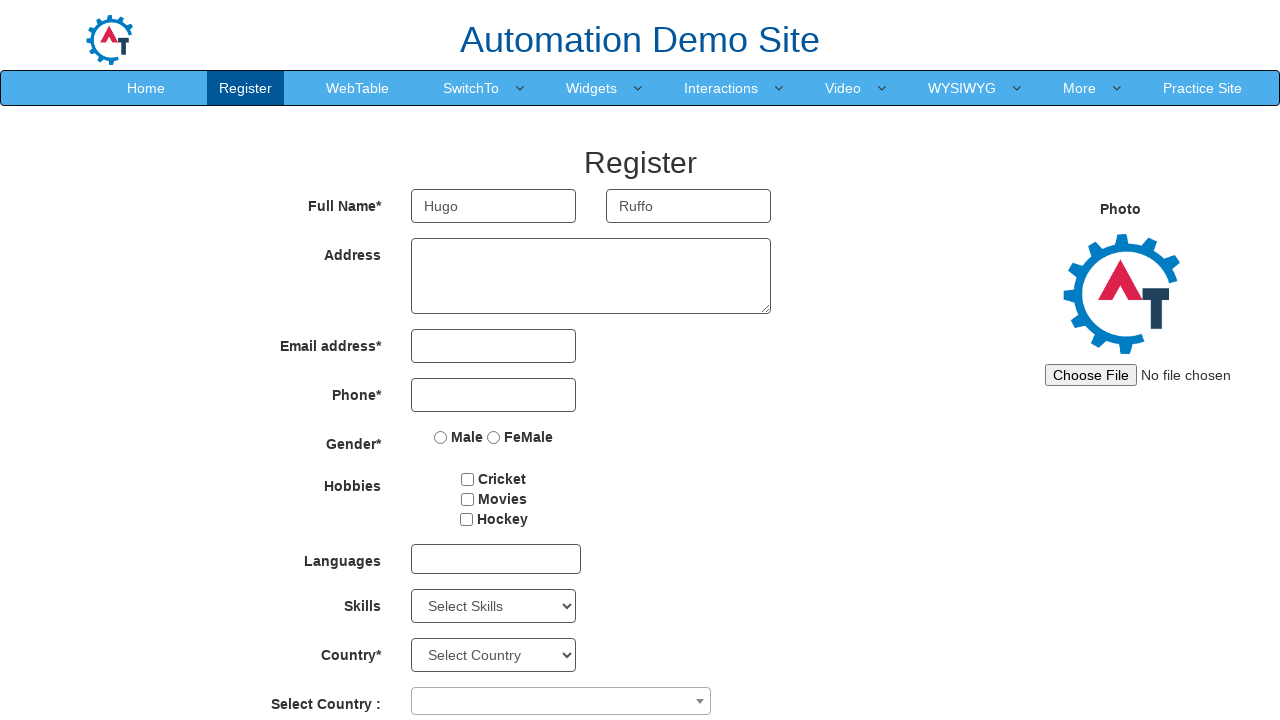

Filled address field with 'Avenida Rio Branco, 125' on //*[@id="basicBootstrapForm"]/div[2]/div/textarea
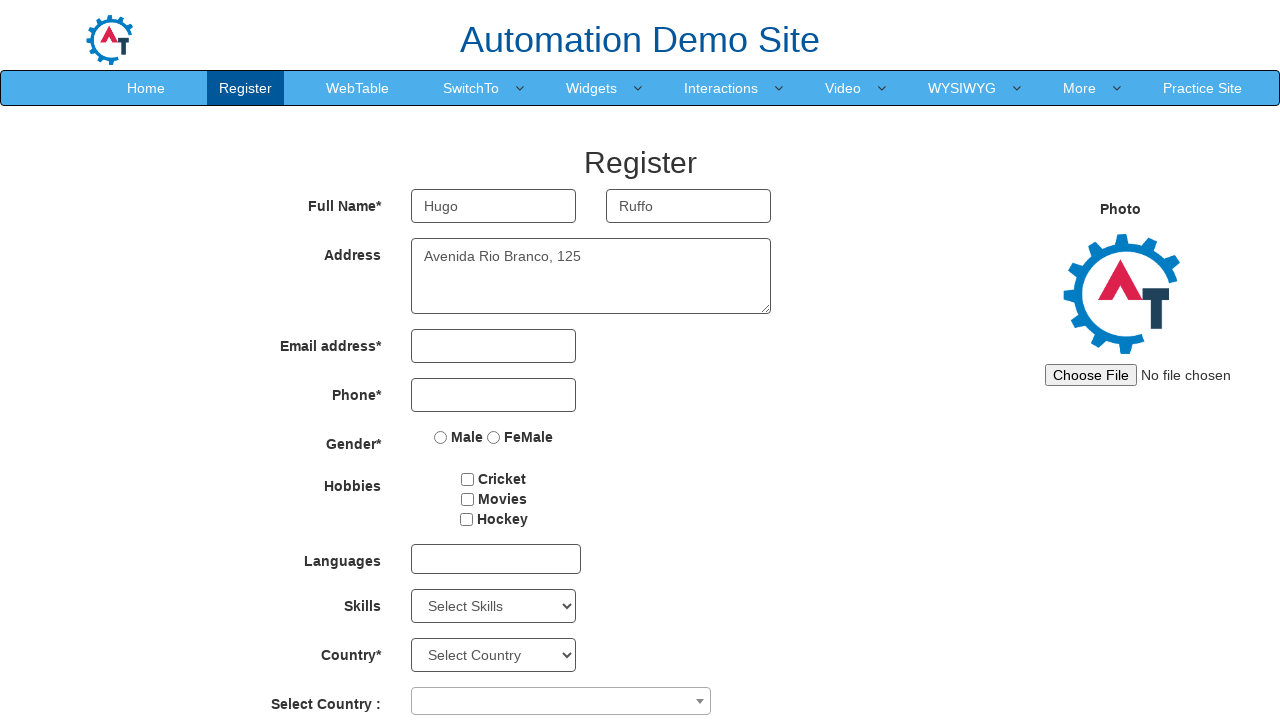

Filled email field with 'email@email.com' on //*[@id="eid"]/input
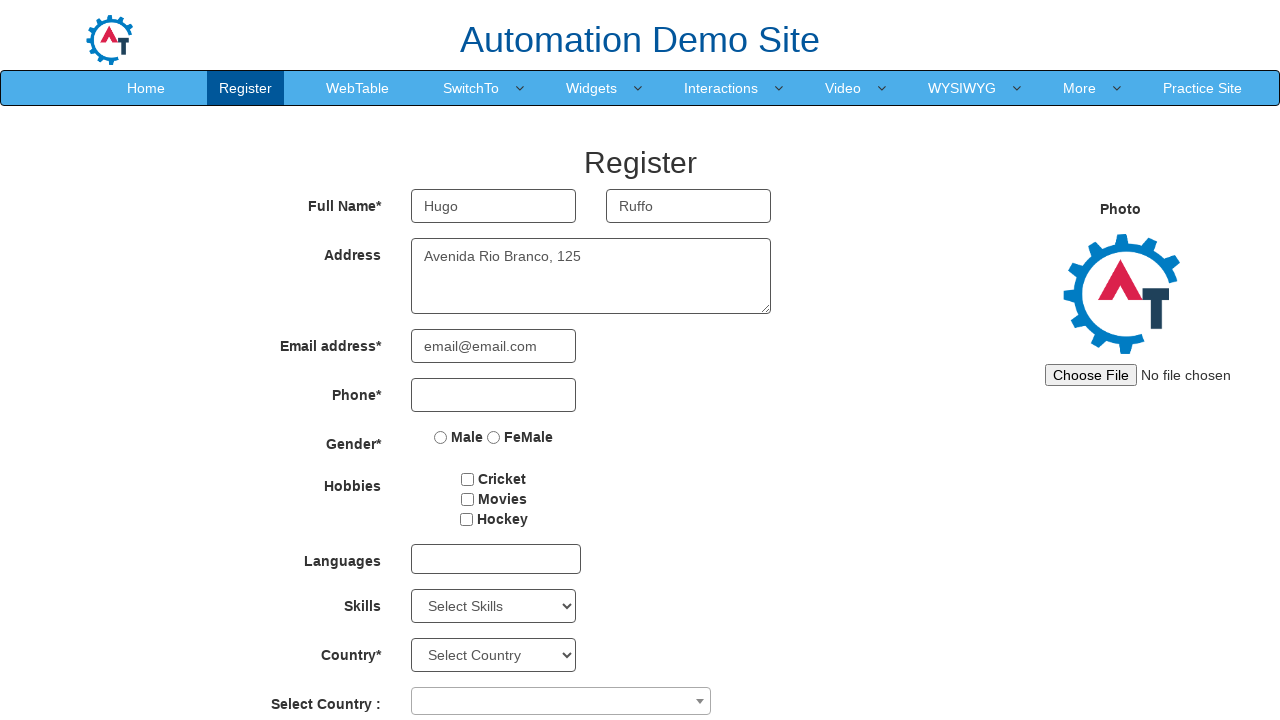

Selected 'Male' gender radio button at (441, 437) on xpath=//*[@id="basicBootstrapForm"]/div[5]/div/label[1]/input
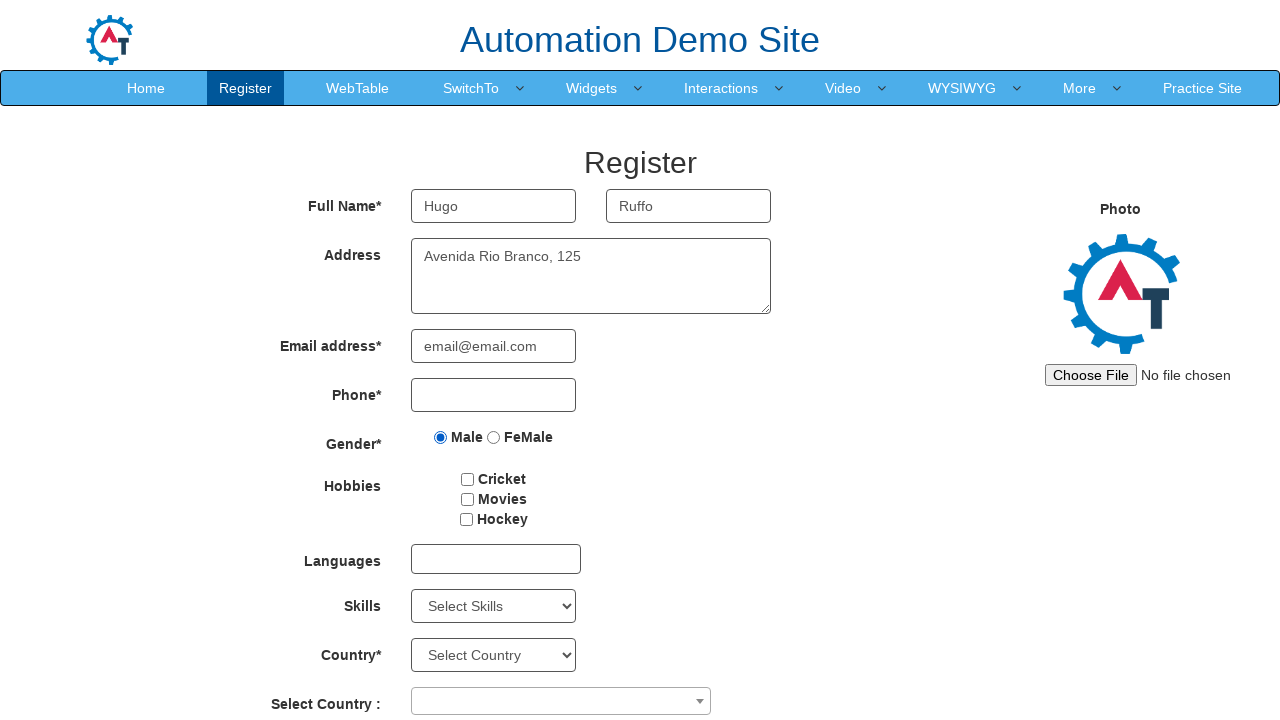

Checked first hobby checkbox at (468, 479) on #checkbox1
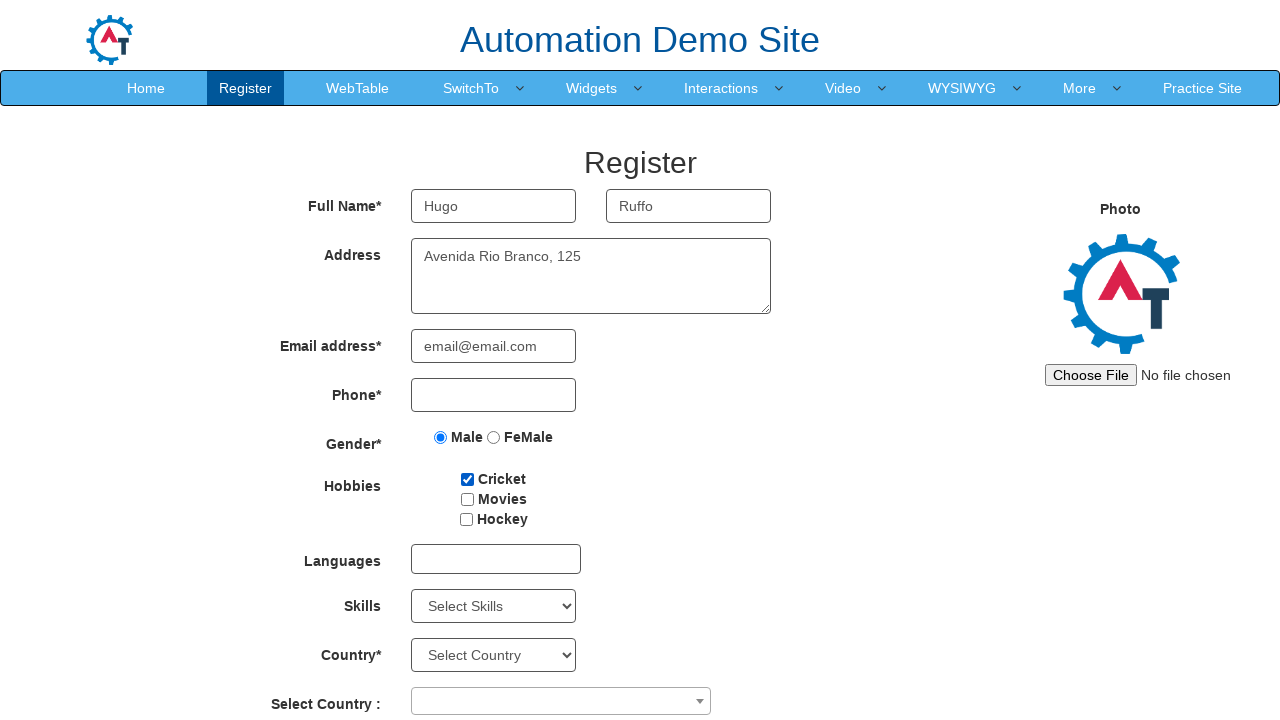

Checked third hobby checkbox at (466, 519) on #checkbox3
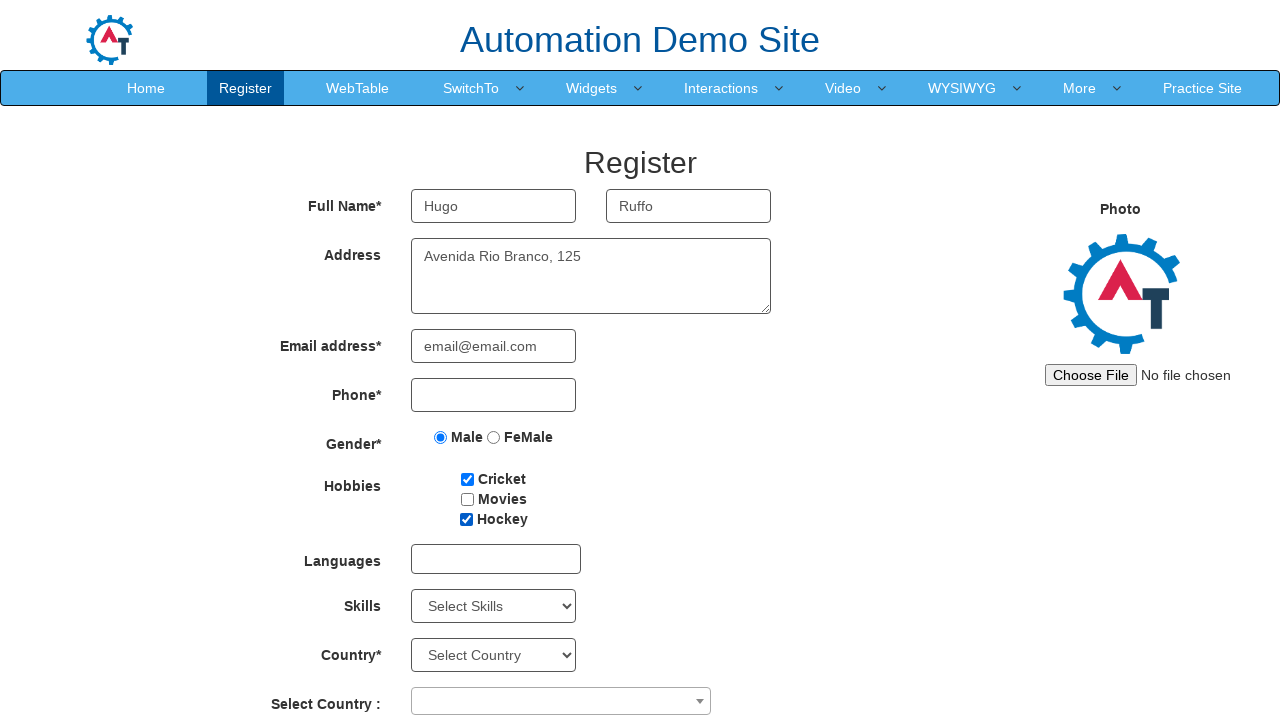

Selected 'AutoCAD' from Skills dropdown on #Skills
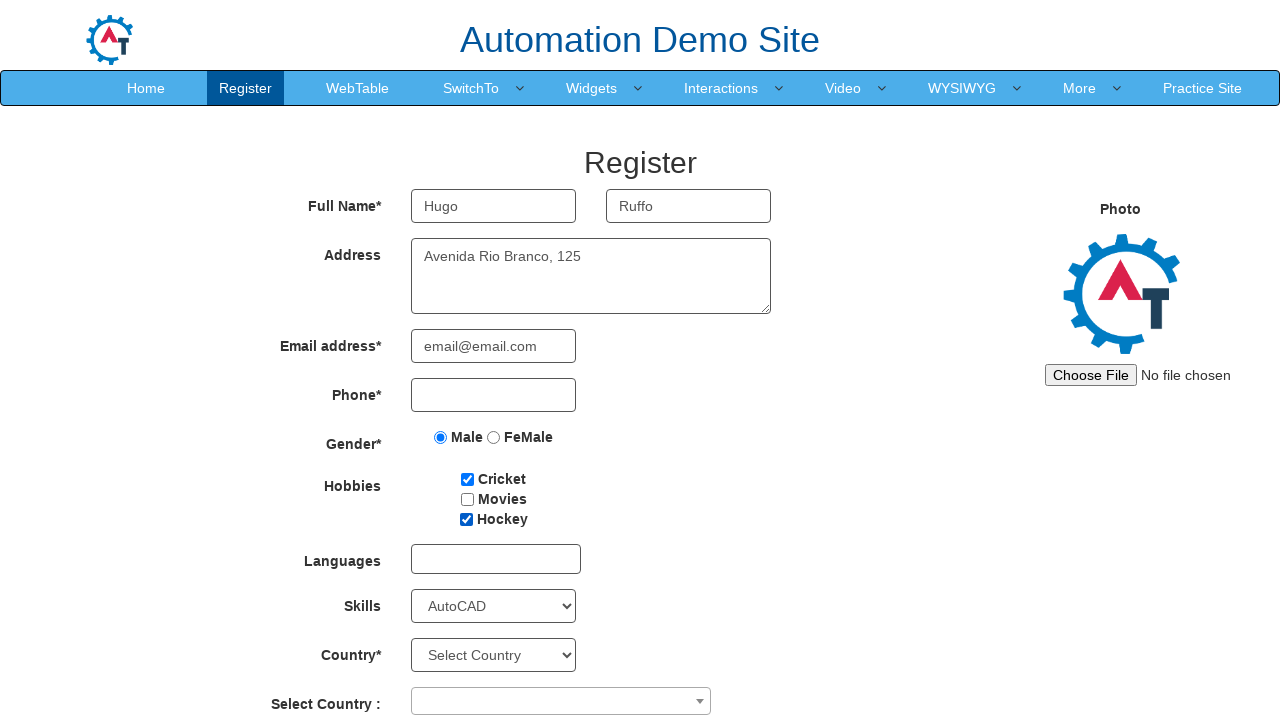

Attempted file upload with empty array
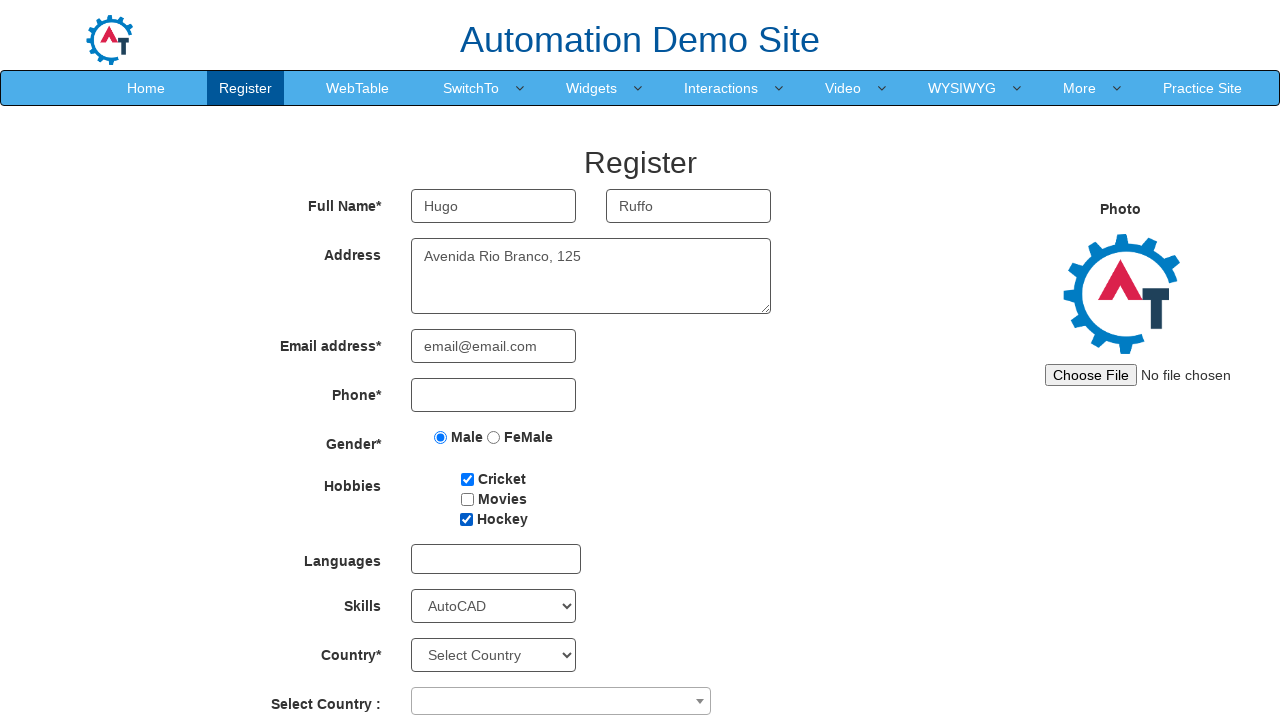

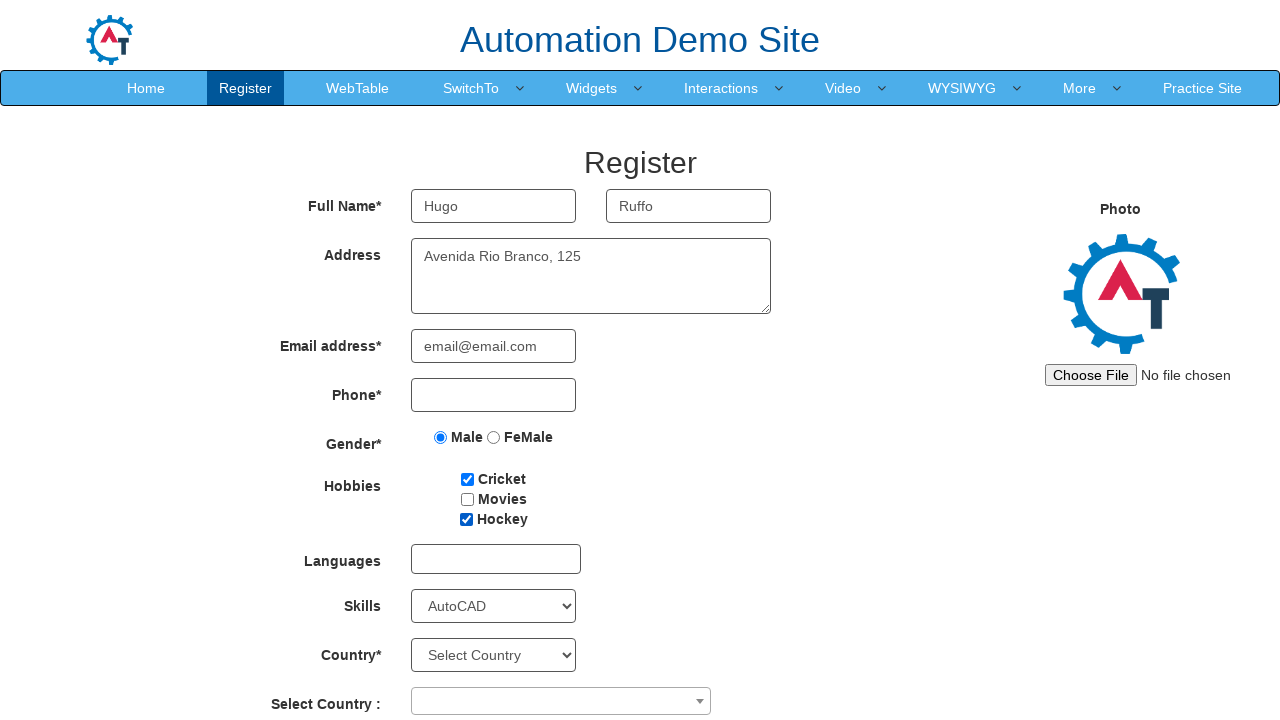